Tests that clicking the sort icon on a web table properly sorts the vegetable names column in alphabetical order

Starting URL: https://rahulshettyacademy.com/seleniumPractise/#/offers

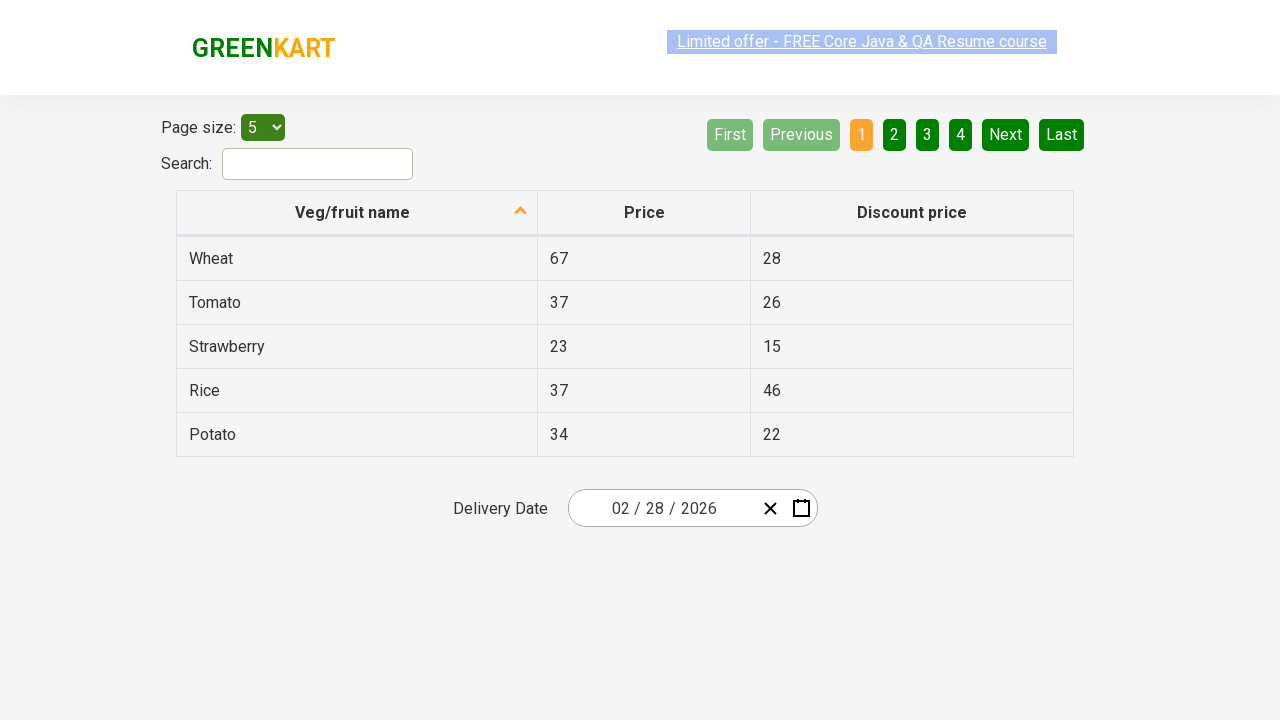

Clicked sort icon on vegetable names column header at (521, 212) on th:nth-child(1) .sort-icon
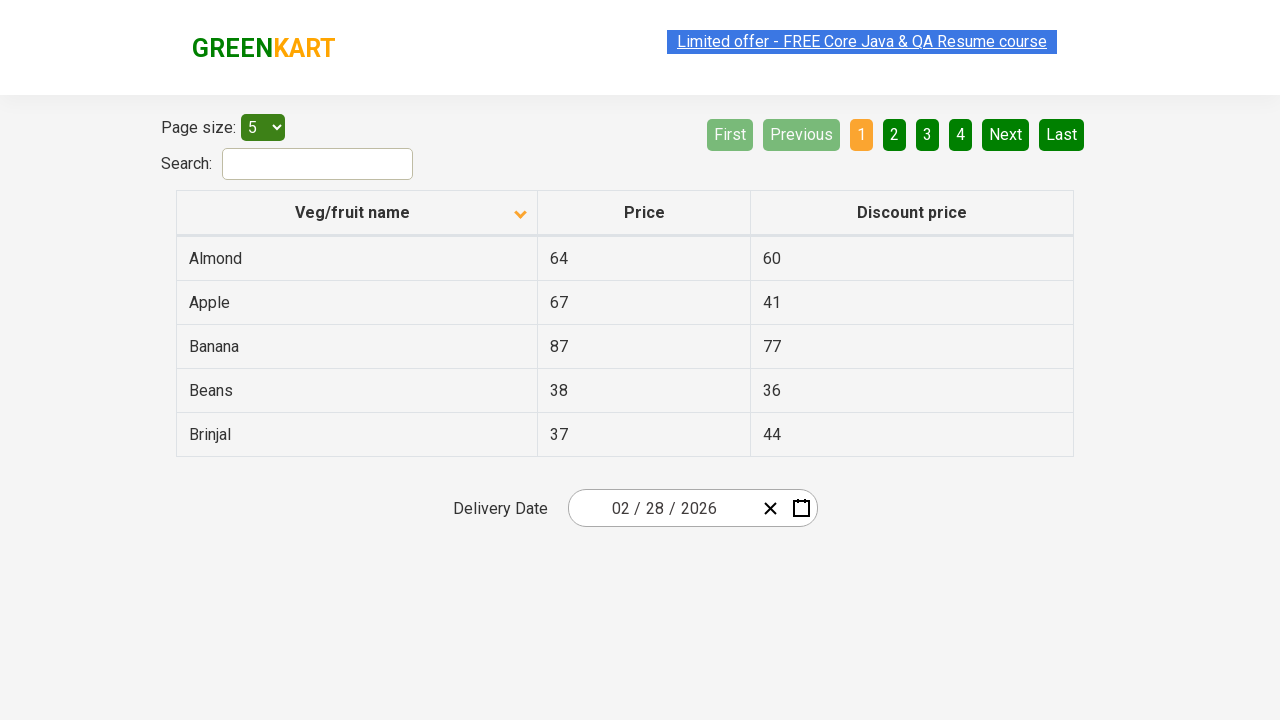

Waited for table vegetable name cells to load
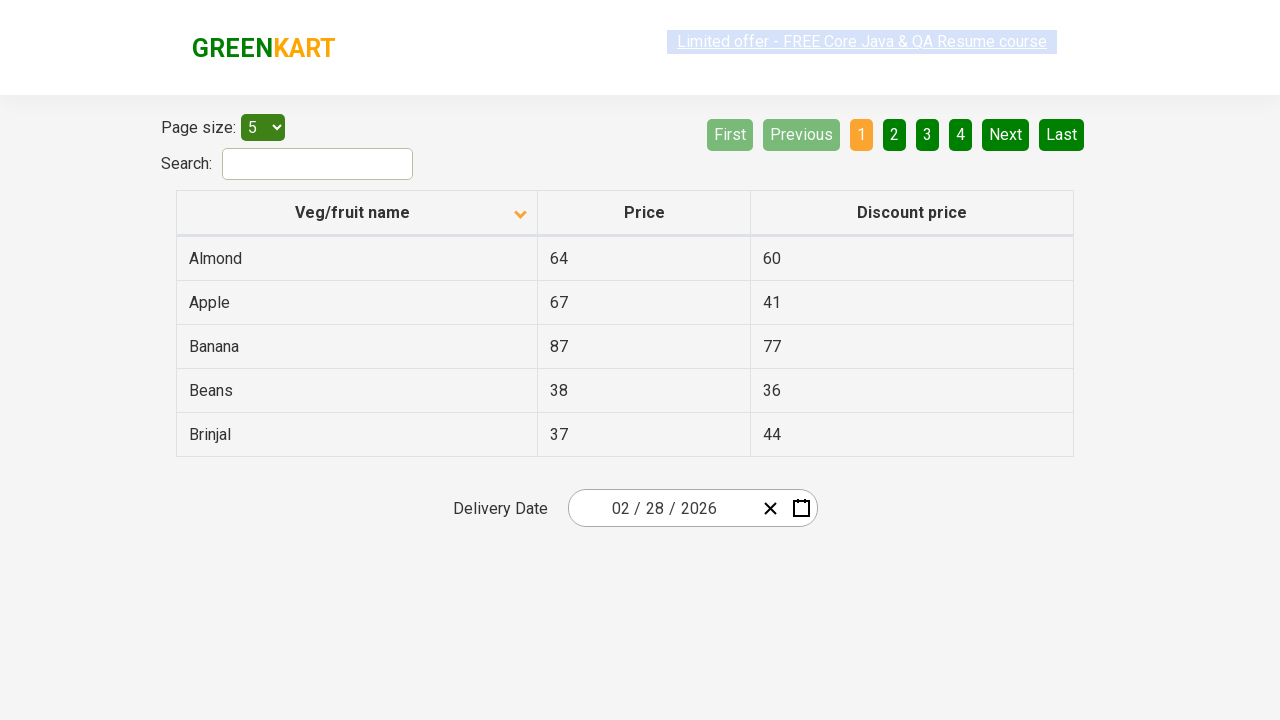

Retrieved all vegetable name elements from first column
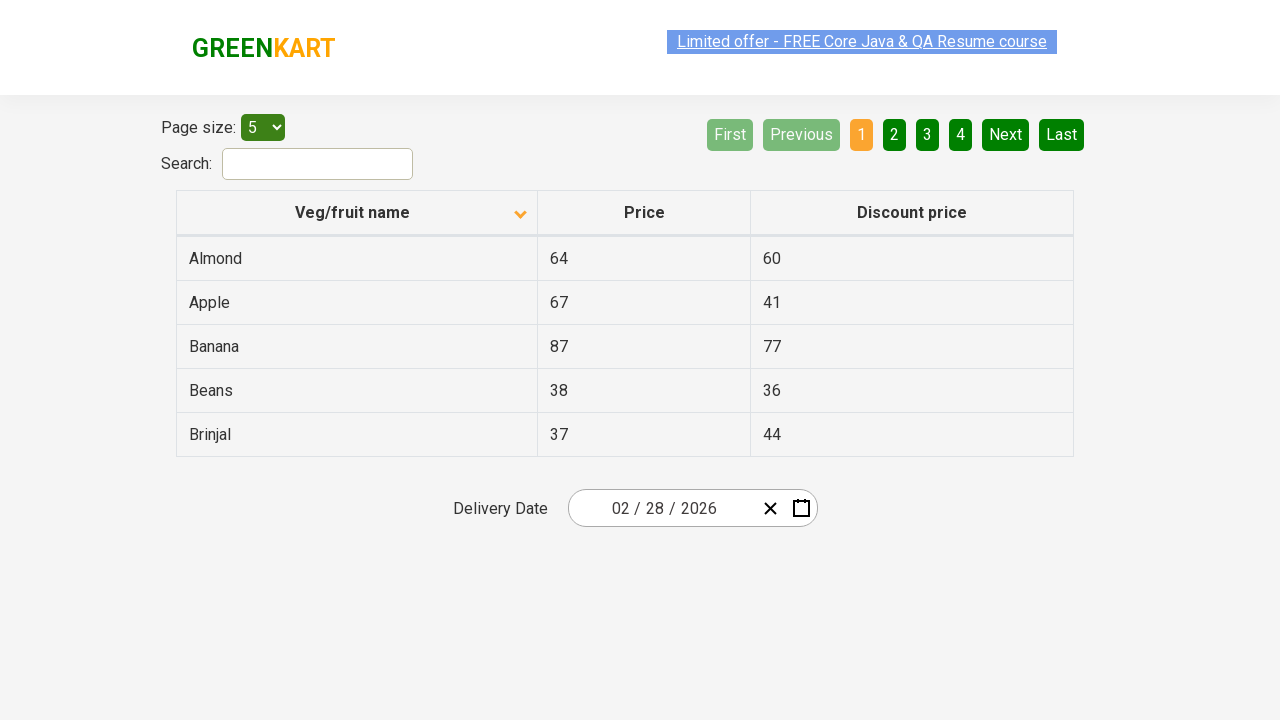

Extracted 5 vegetable names from table: ['Almond', 'Apple', 'Banana', 'Beans', 'Brinjal']
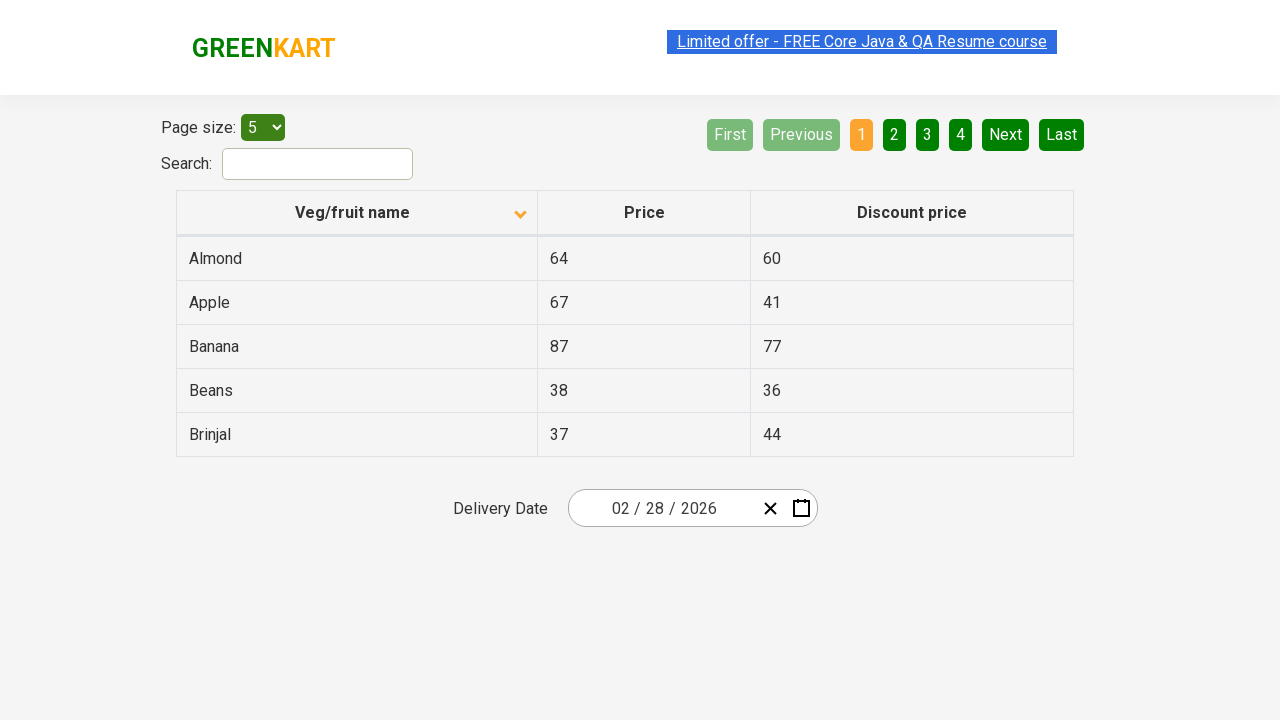

Created sorted reference list: ['Almond', 'Apple', 'Banana', 'Beans', 'Brinjal']
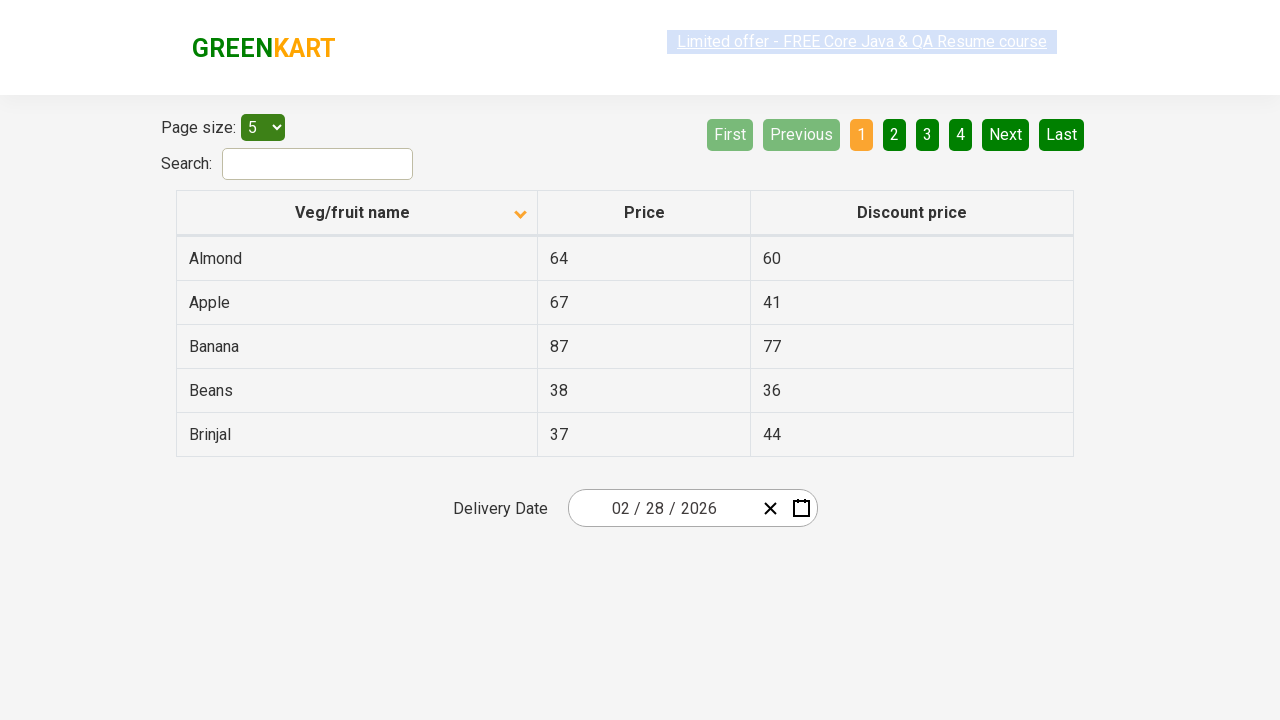

Verified that table vegetable names are sorted alphabetically in correct order
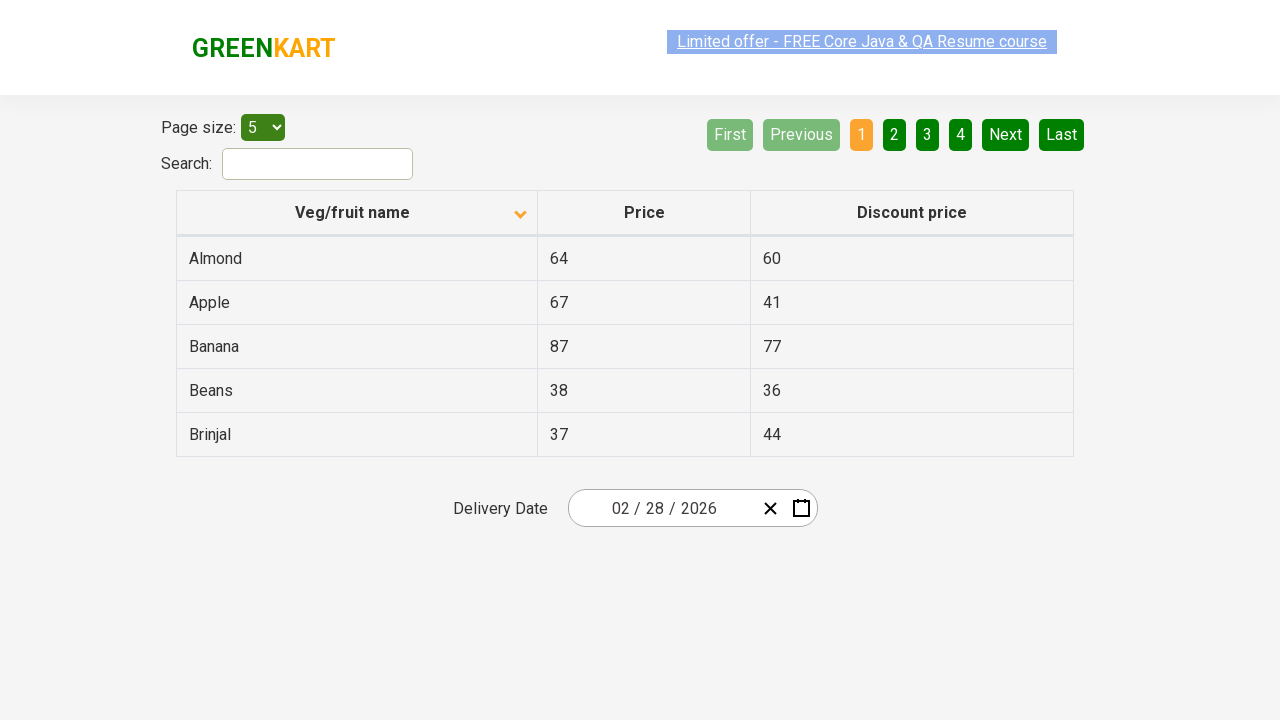

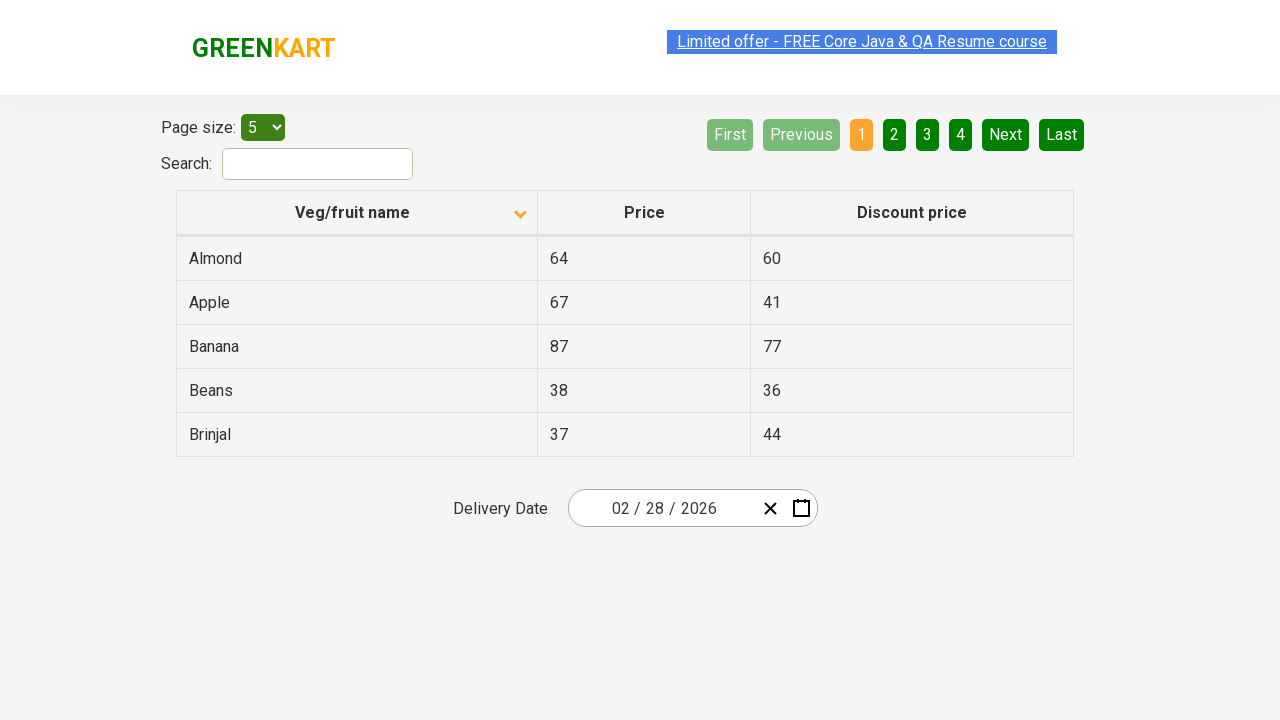